Tests text box form by clicking Elements, navigating to Text Box, and filling all form fields

Starting URL: https://demoqa.com/

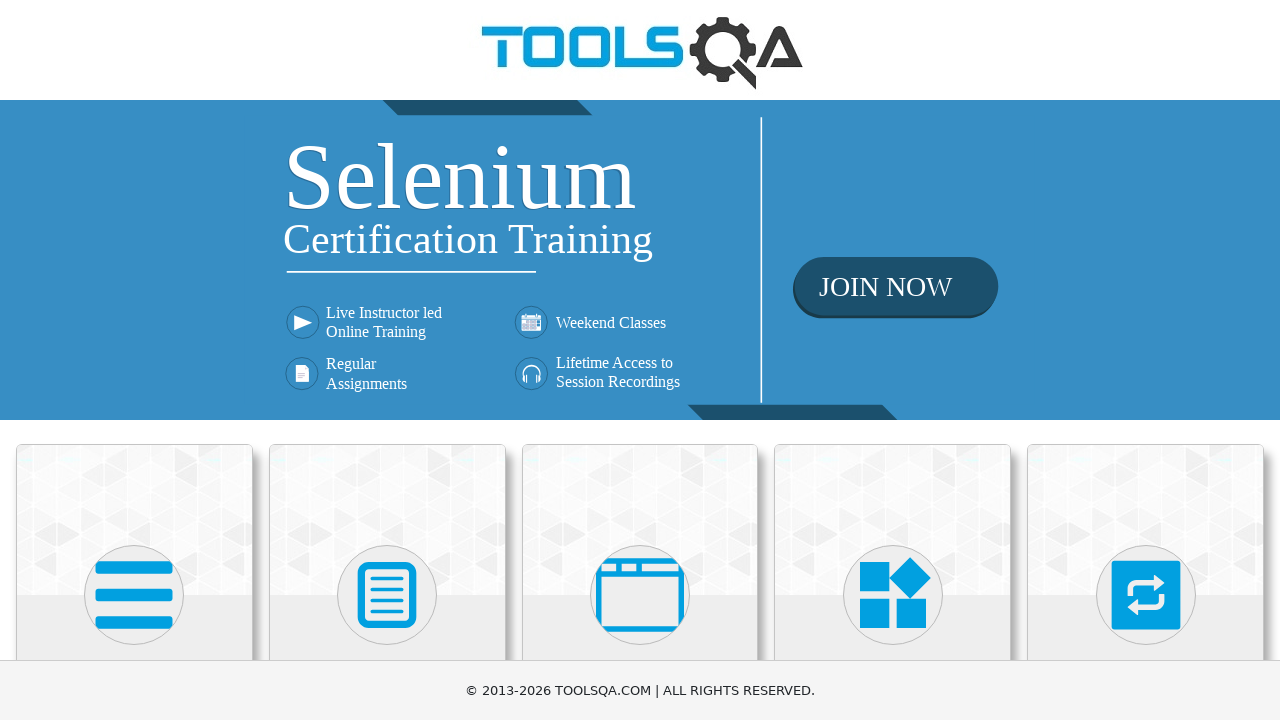

Clicked on Elements header at (134, 360) on xpath=(//h5)[1]
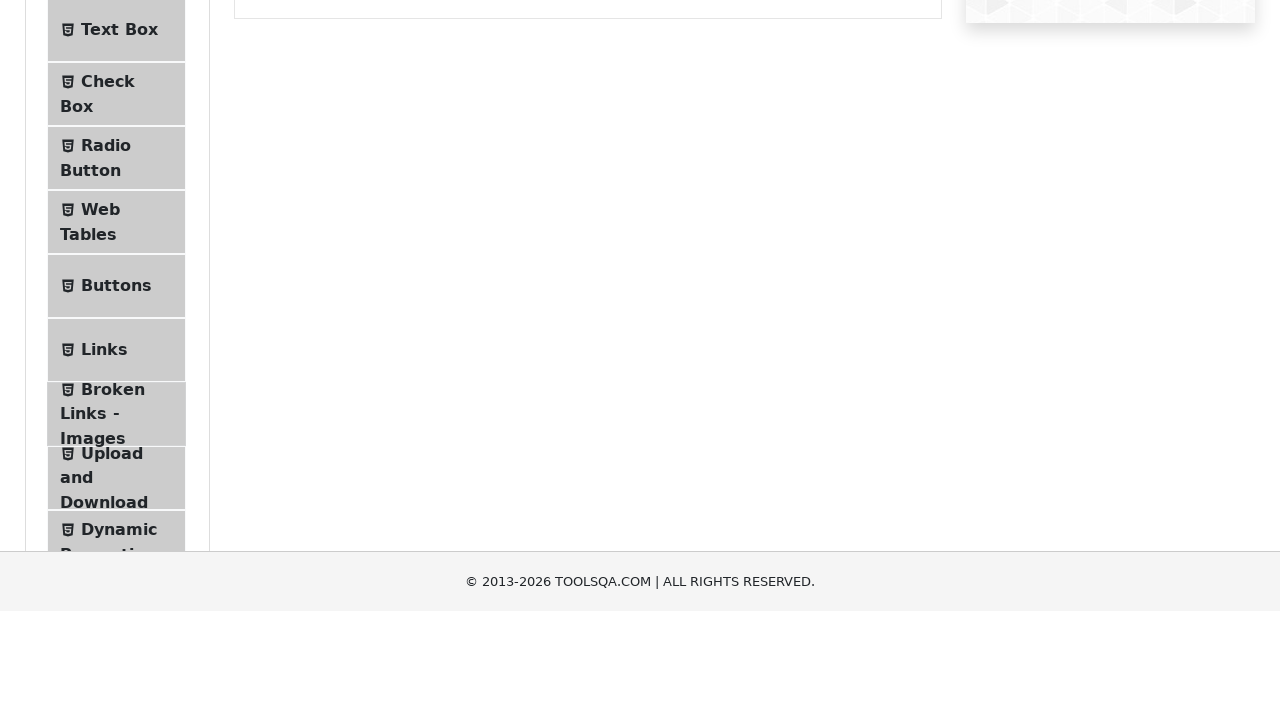

Clicked on Text Box menu item at (119, 261) on xpath=//span[text()='Text Box']
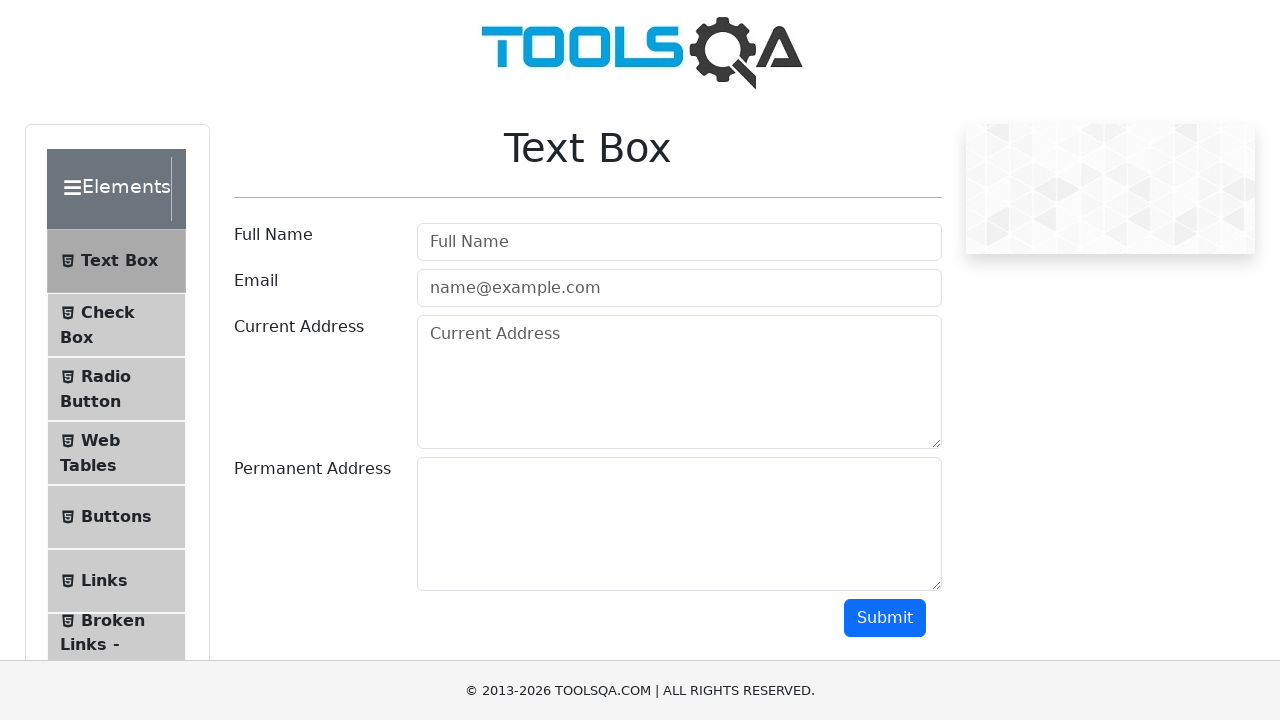

Filled userName field with 'Sam Don' on #userName
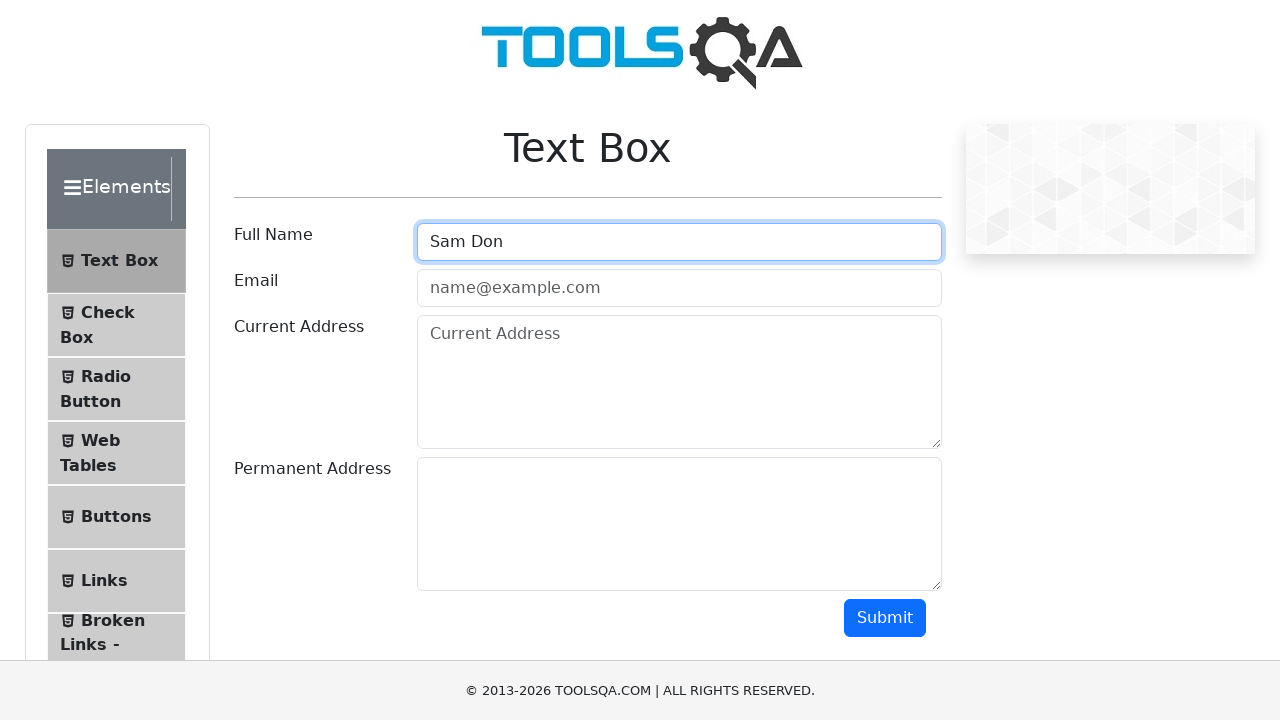

Filled userEmail field with 'sam@gmail.com' on #userEmail
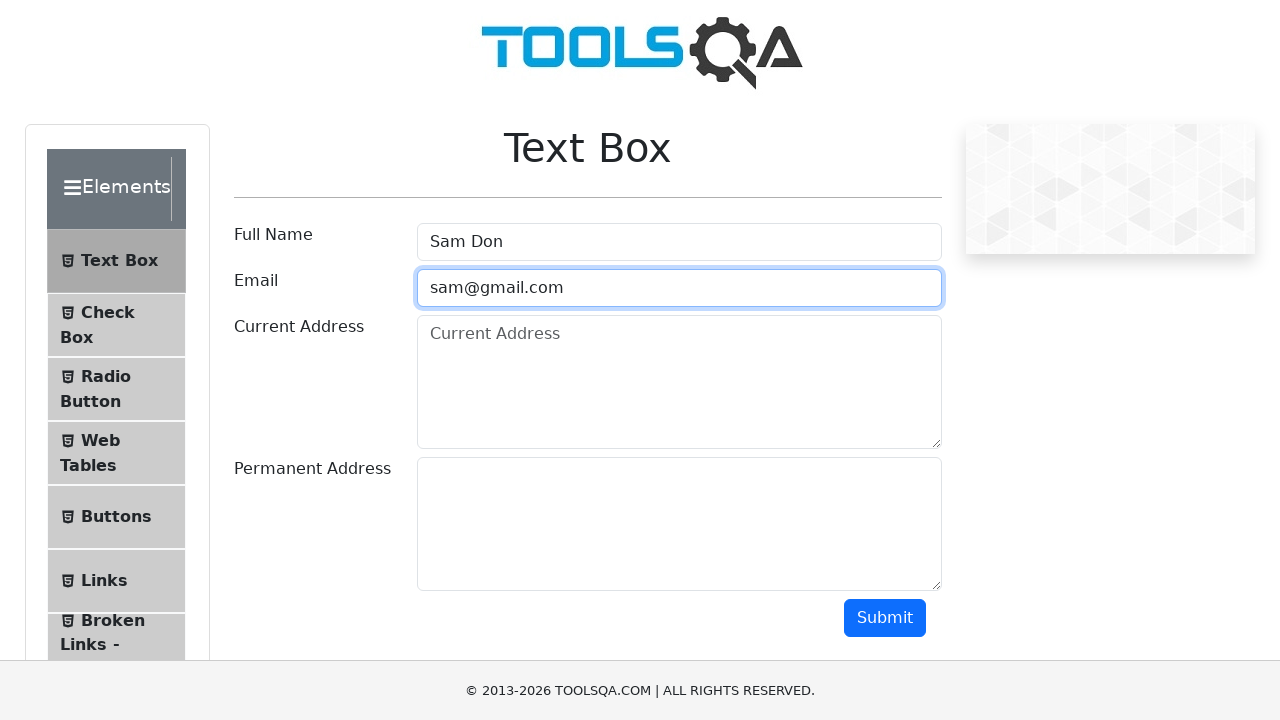

Filled currentAddress field with '123 My Road' on #currentAddress
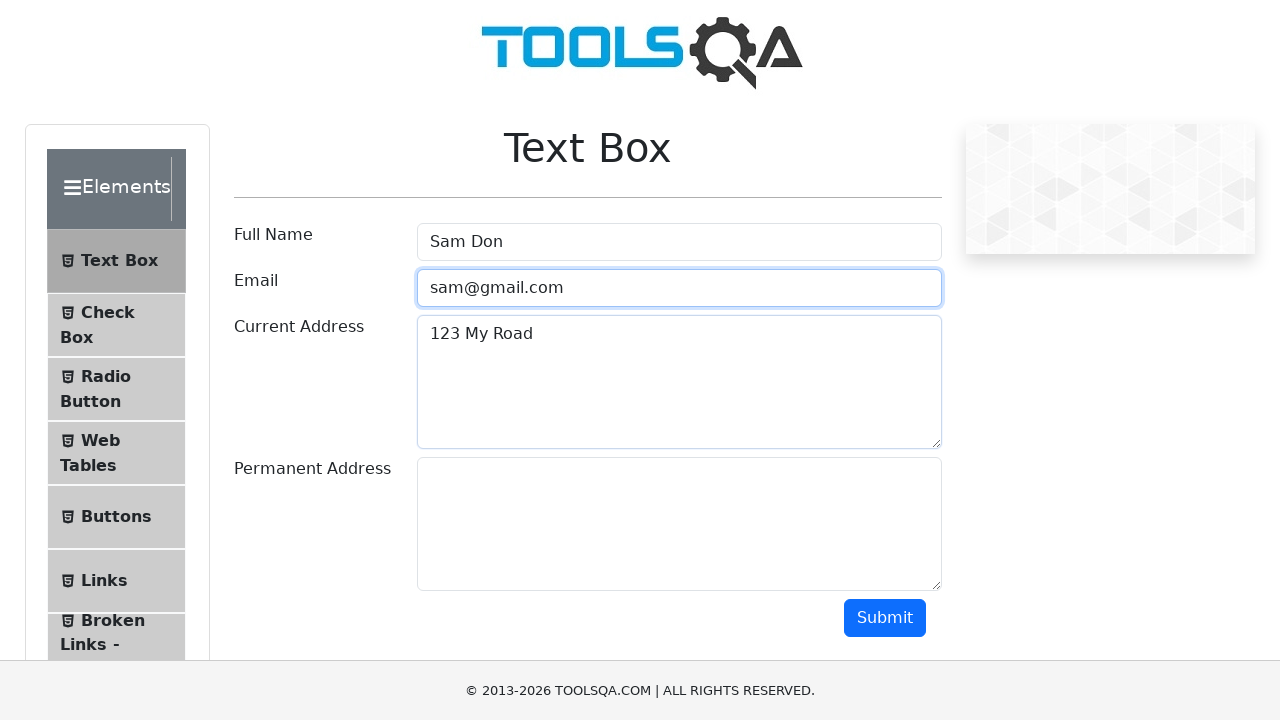

Filled permanentAddress field with '1256 S Loop' on #permanentAddress
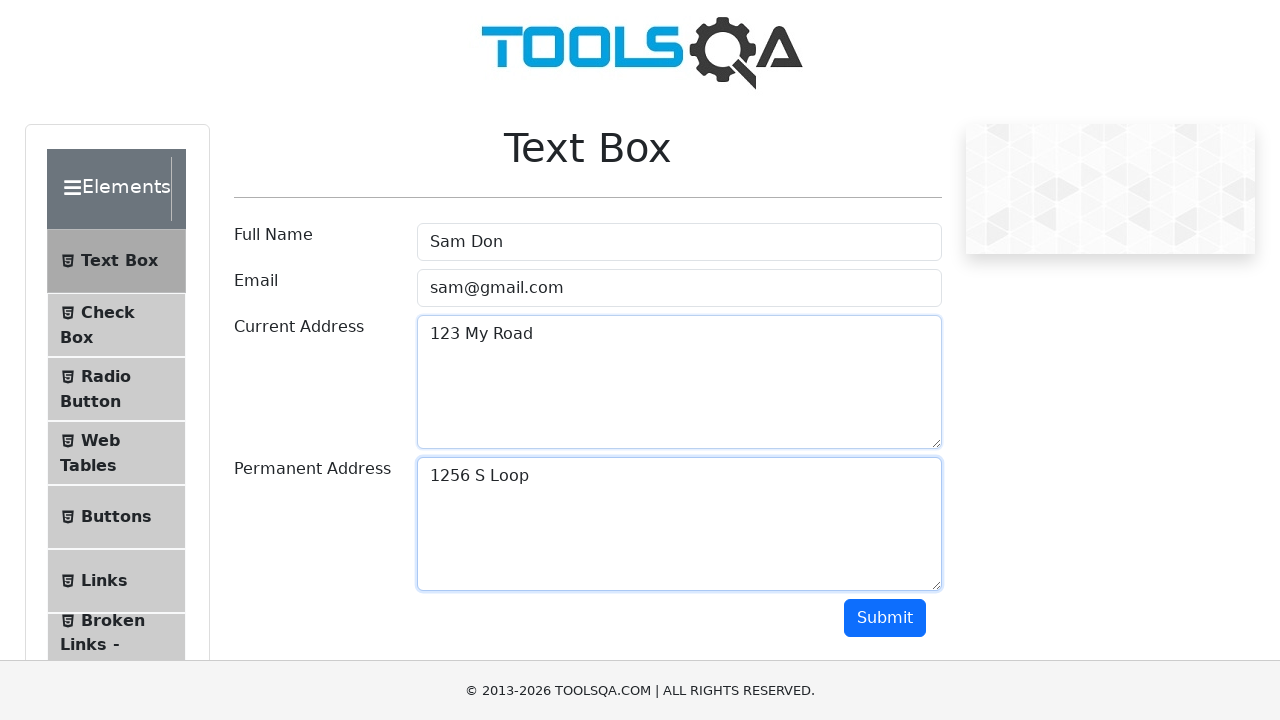

Clicked submit button to submit text box form at (885, 618) on #submit
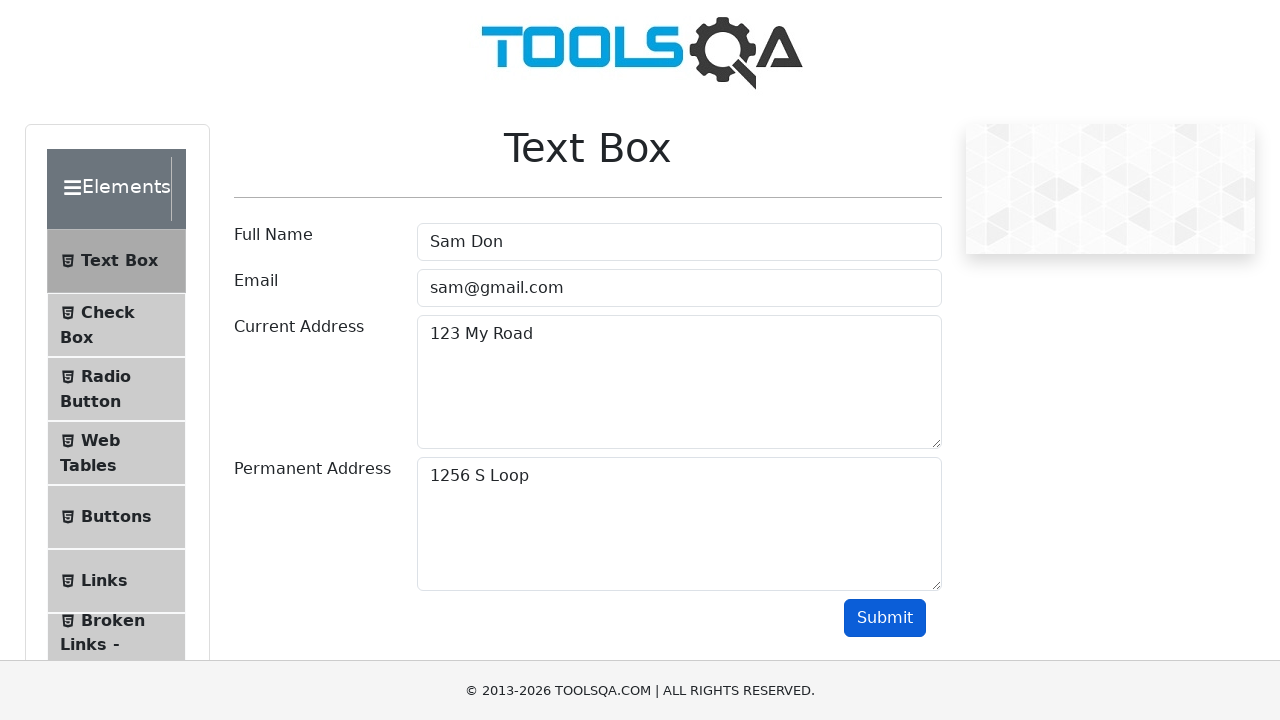

Form submission output loaded with name field visible
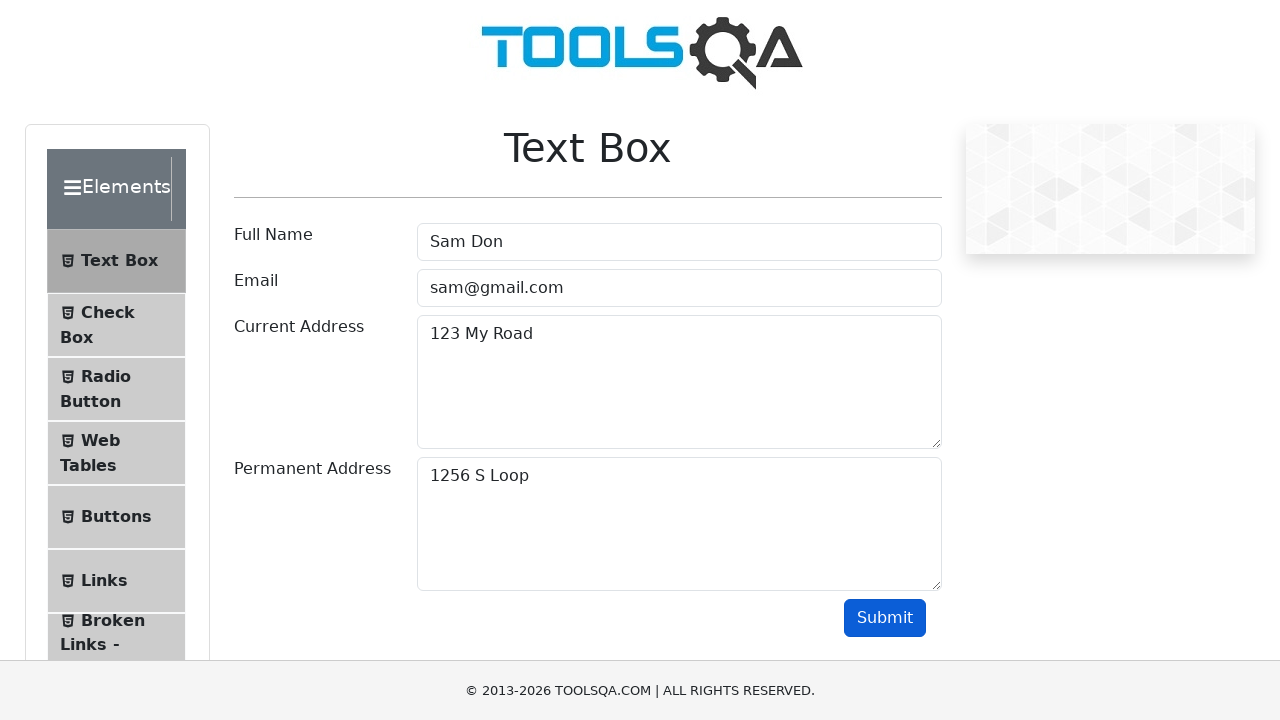

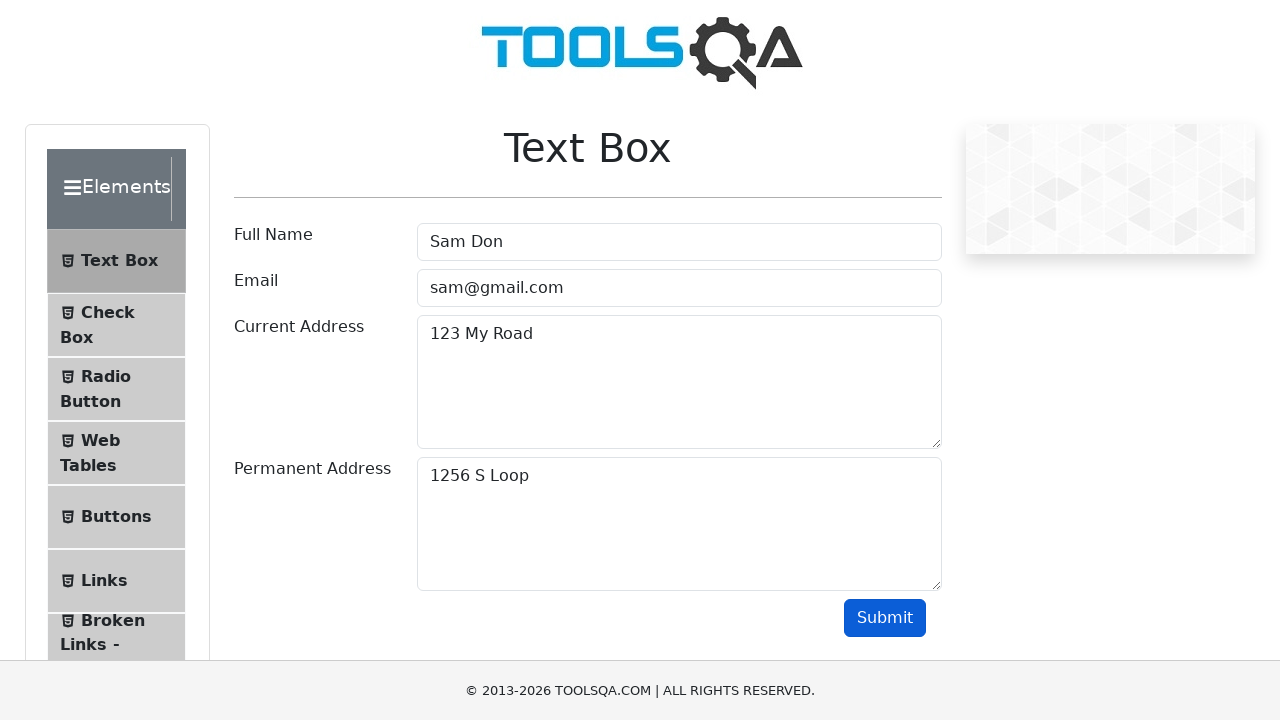